Tests radio button functionality by clicking on the "Yes" radio button option

Starting URL: https://demoqa.com/radio-button

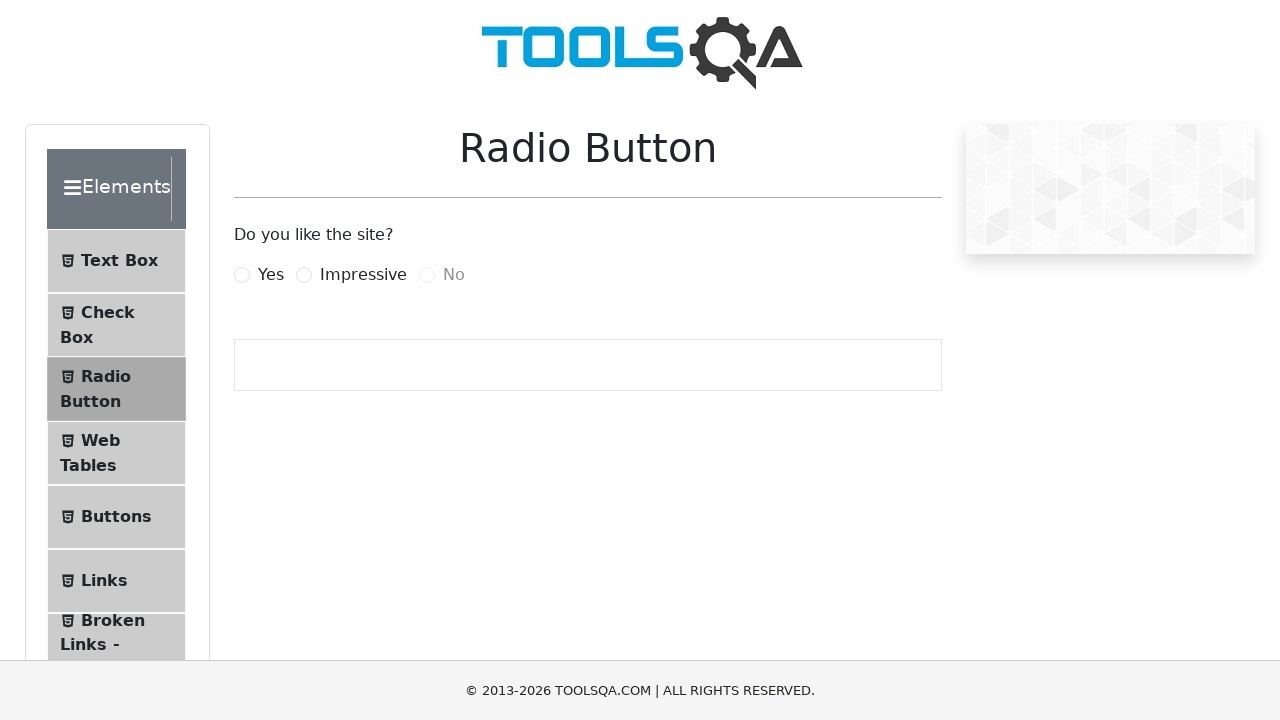

Clicked on the 'Yes' radio button option at (271, 275) on [for='yesRadio']
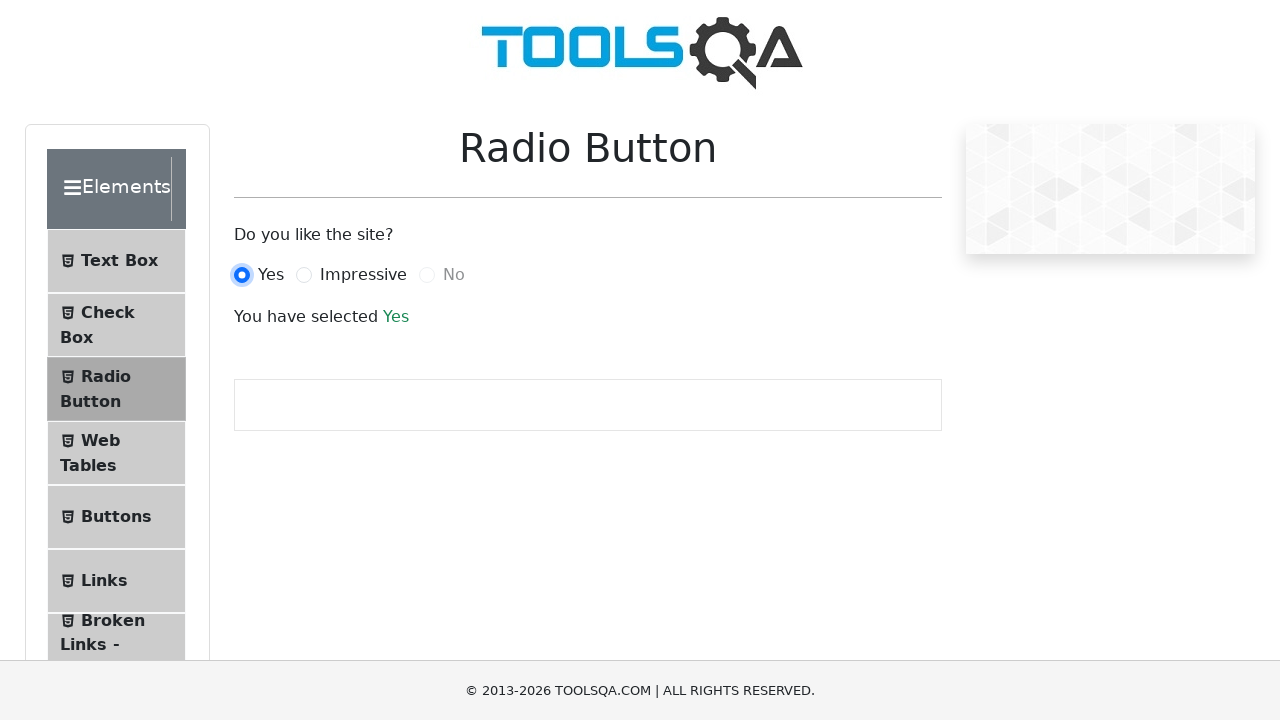

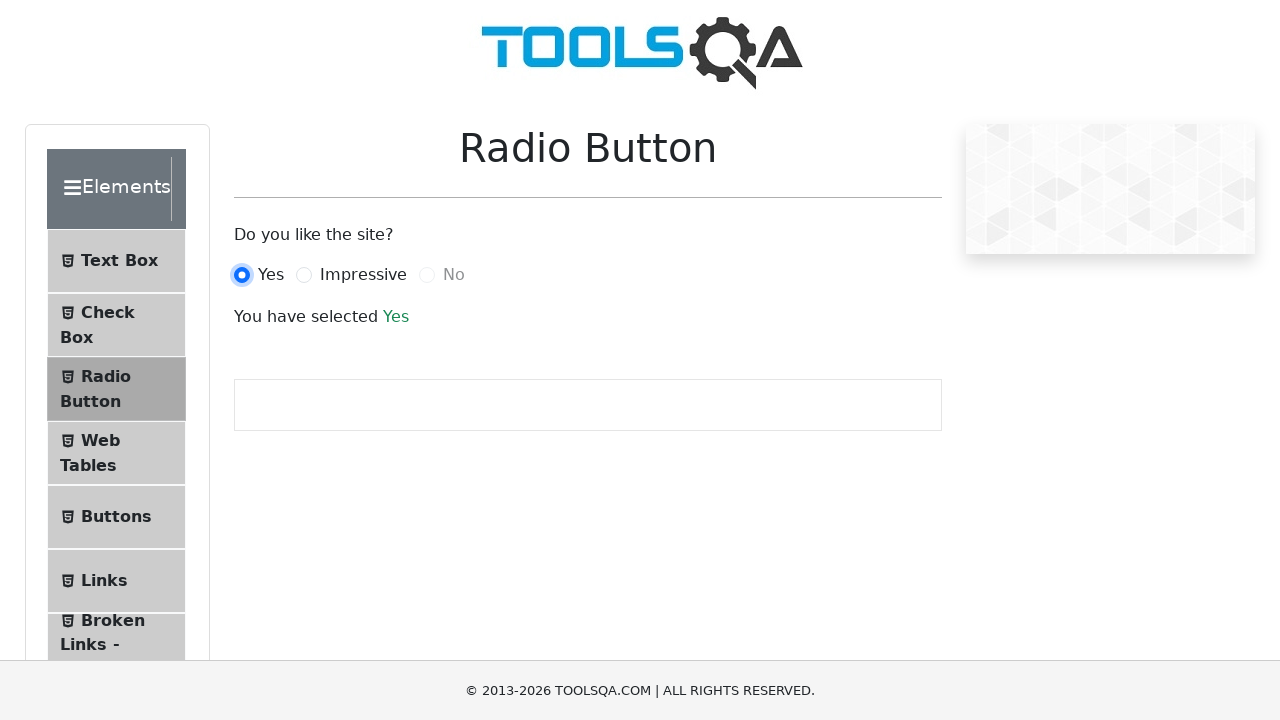